Navigates to Browse Languages ABC section and verifies table headers are displayed

Starting URL: http://www.99-bottles-of-beer.net/

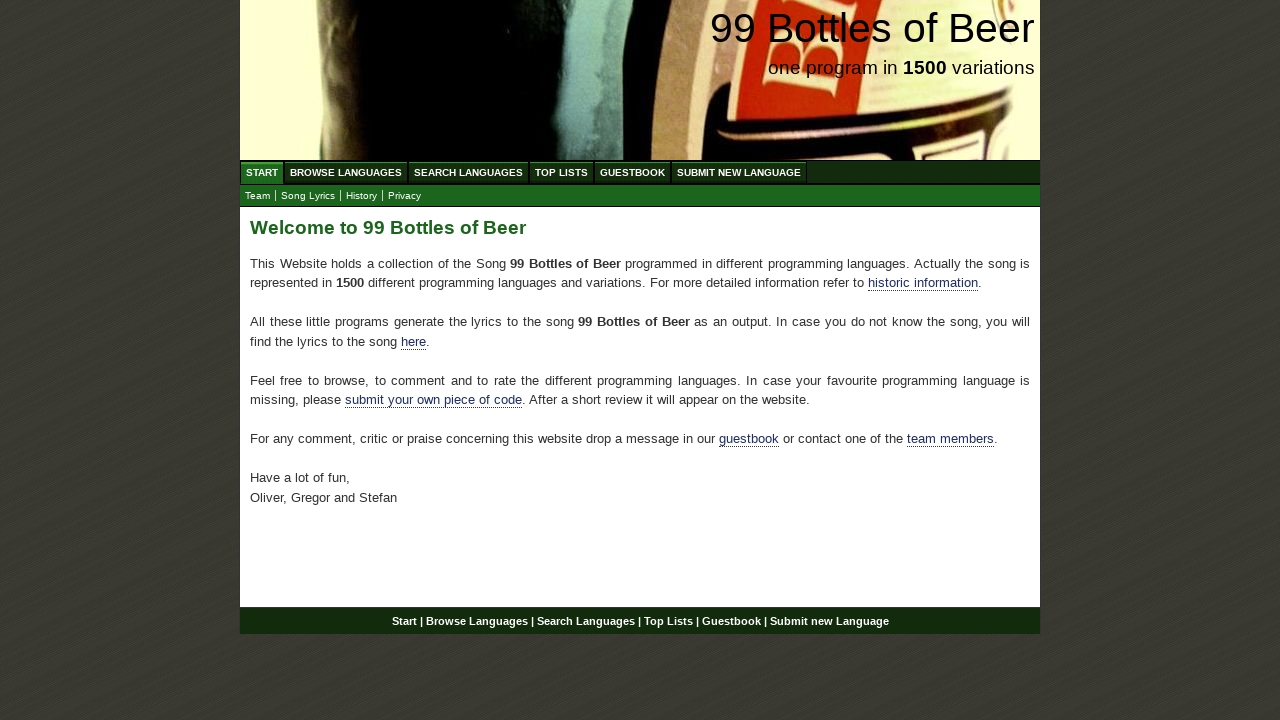

Clicked on Browse Languages ABC link at (346, 172) on #navigation #menu li a[href='/abc.html']
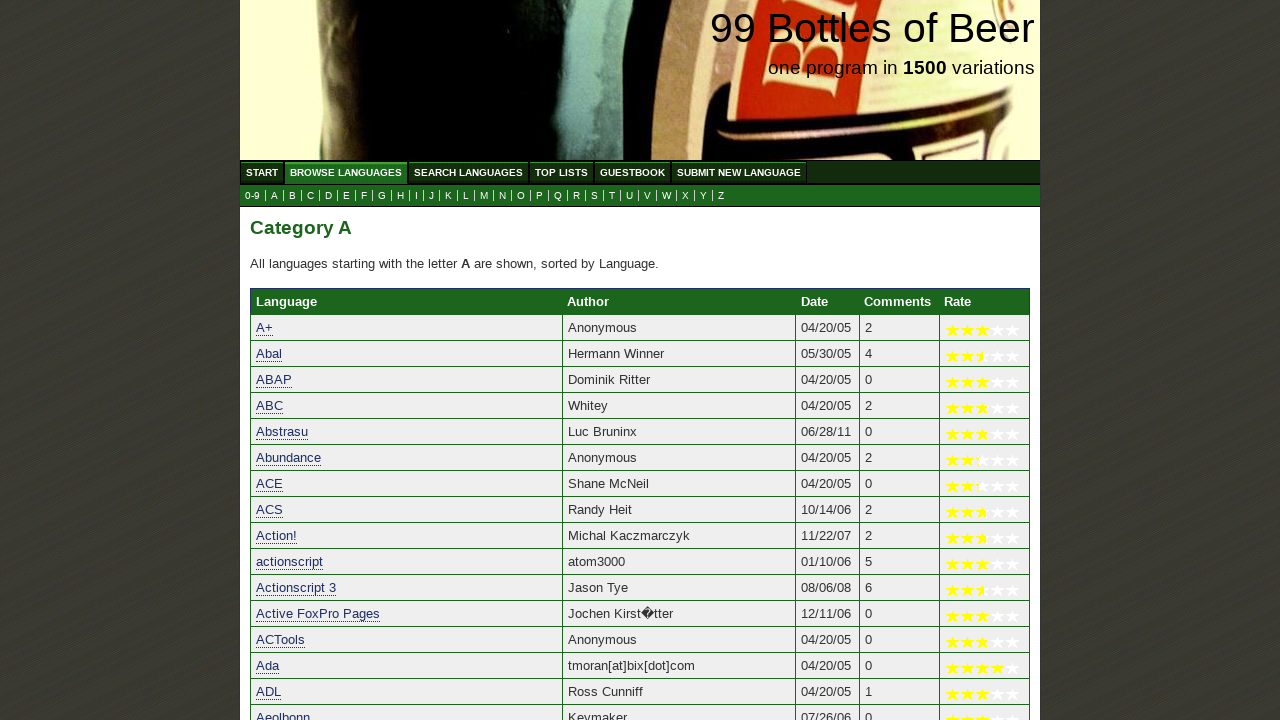

Waited for Language table header to appear
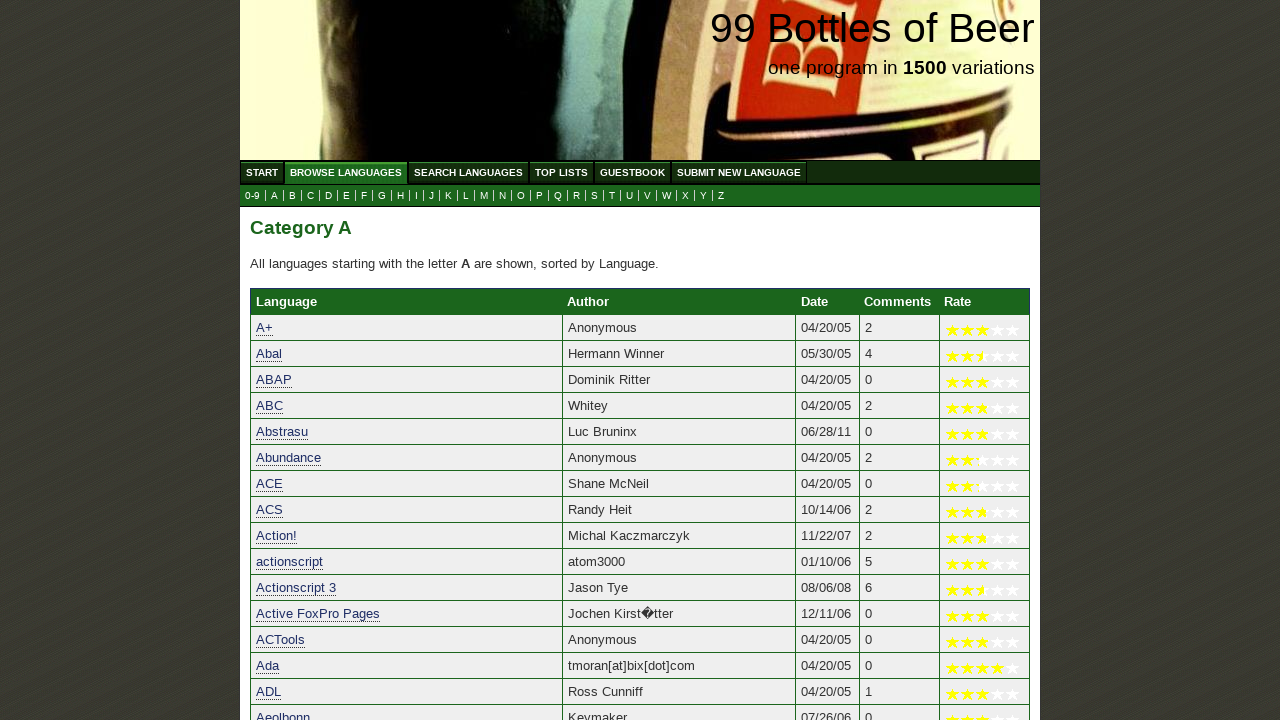

Waited for Author table header to appear
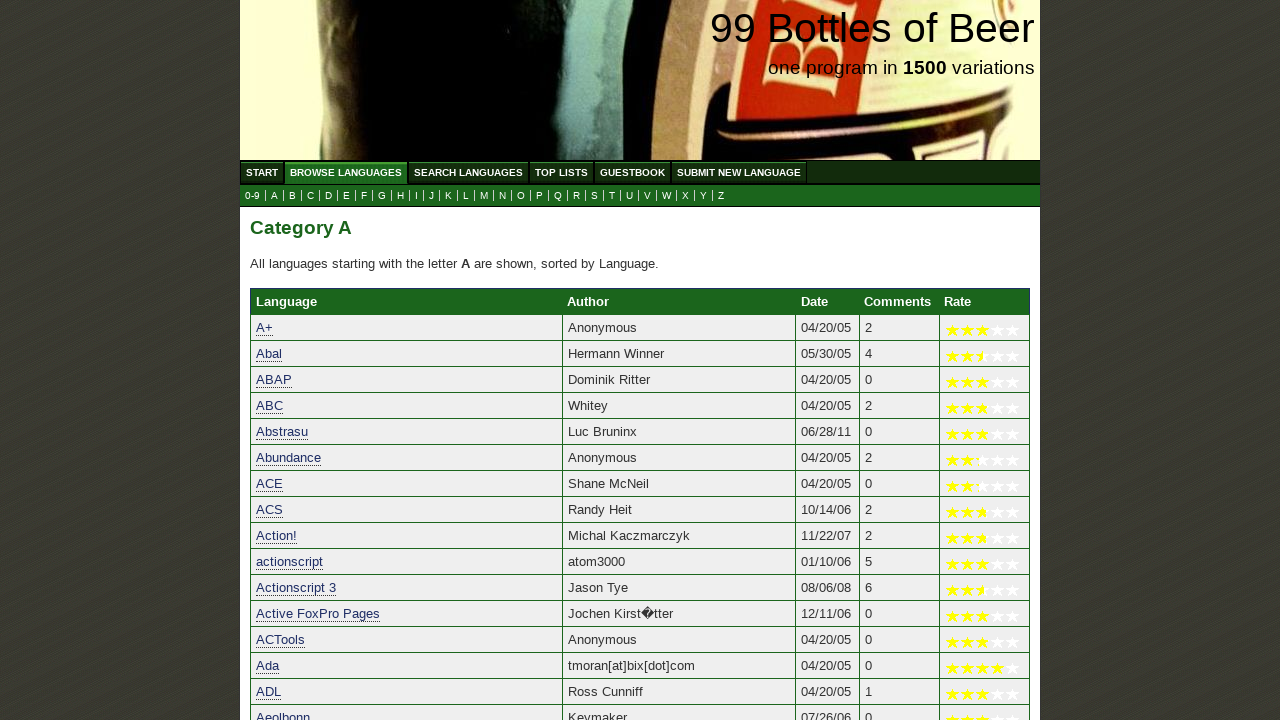

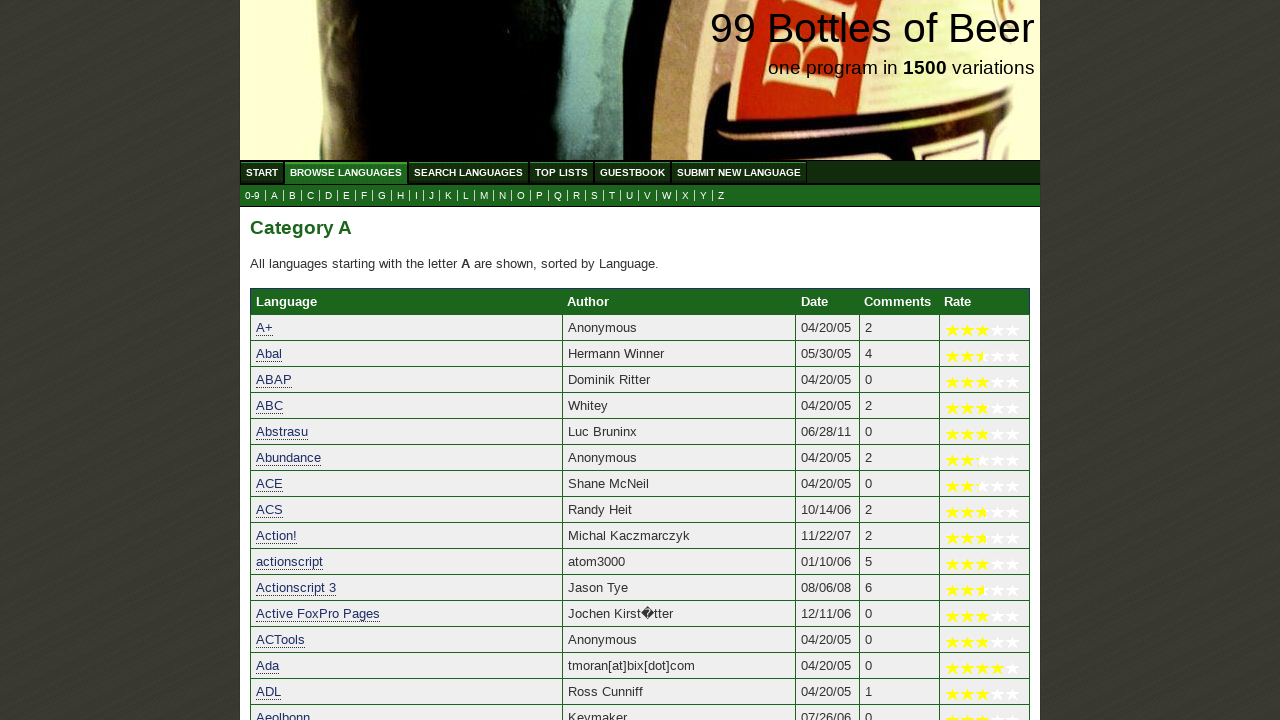